Tests JavaScript prompt alert handling by clicking a button to trigger a prompt, entering text into the alert dialog, and accepting it.

Starting URL: https://the-internet.herokuapp.com/javascript_alerts

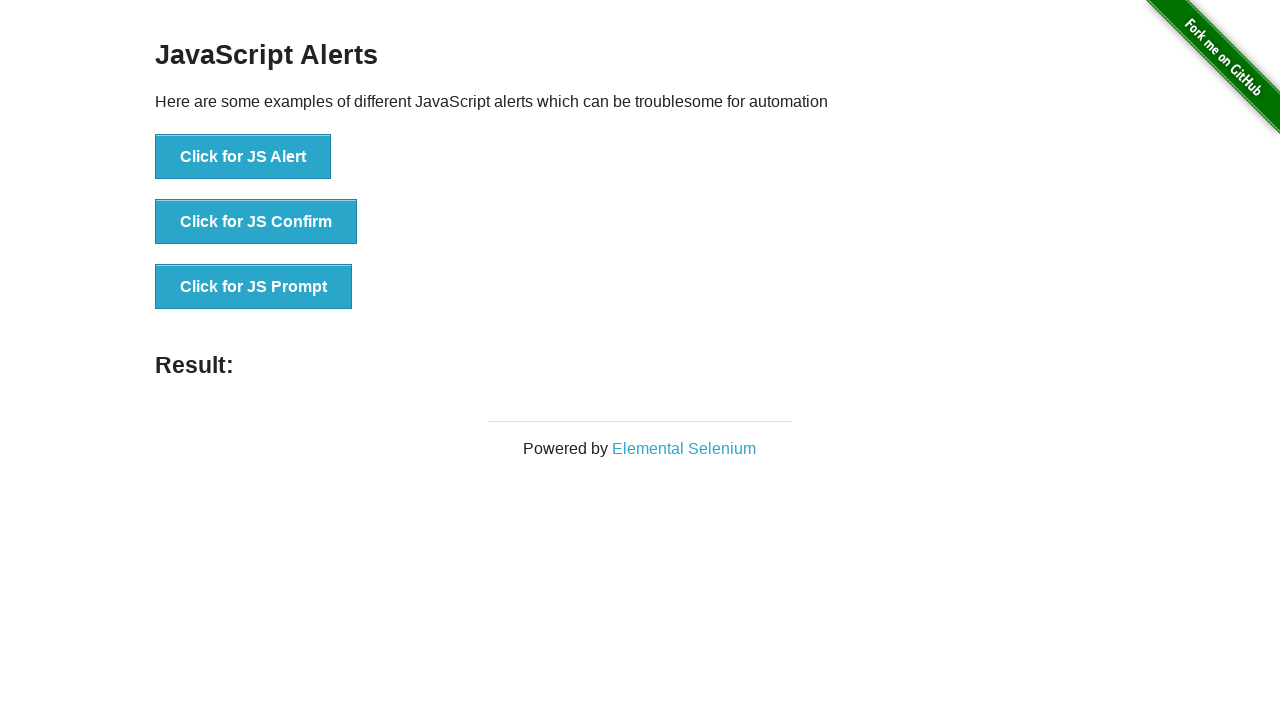

Clicked button to trigger JavaScript prompt dialog at (254, 287) on button[onclick='jsPrompt()']
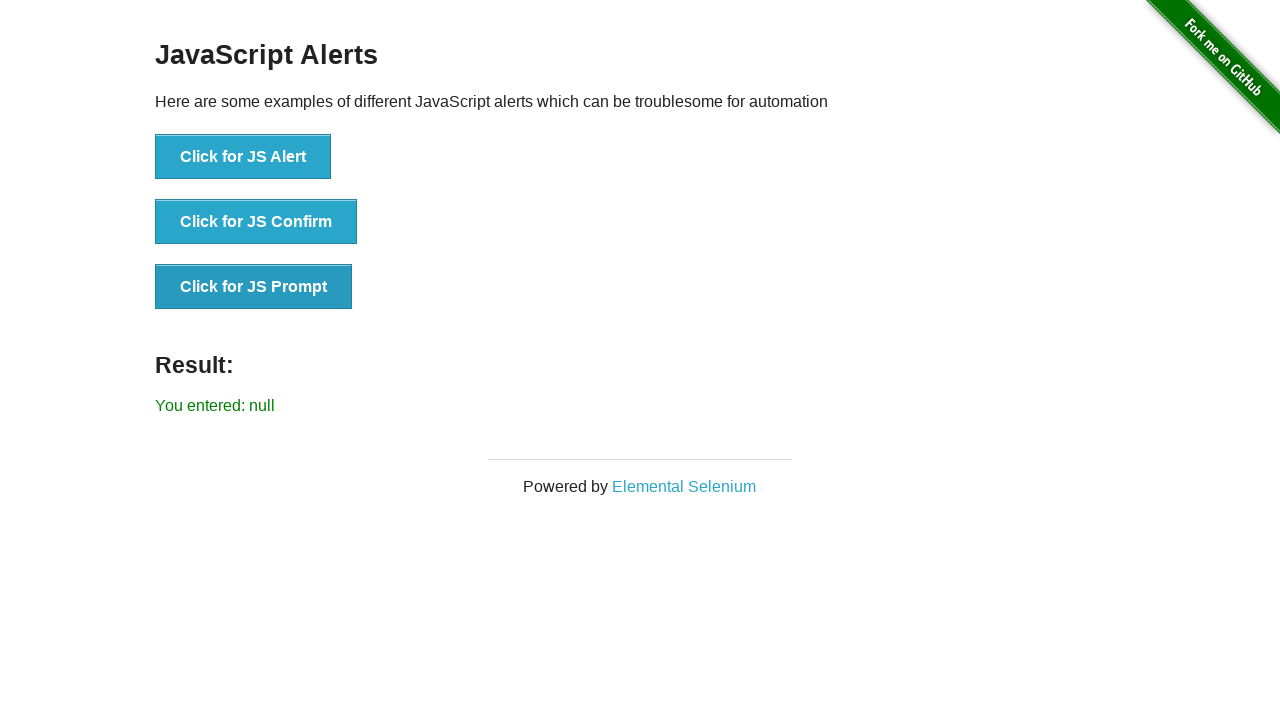

Set up dialog handler to accept prompts with 'Hello World!' text
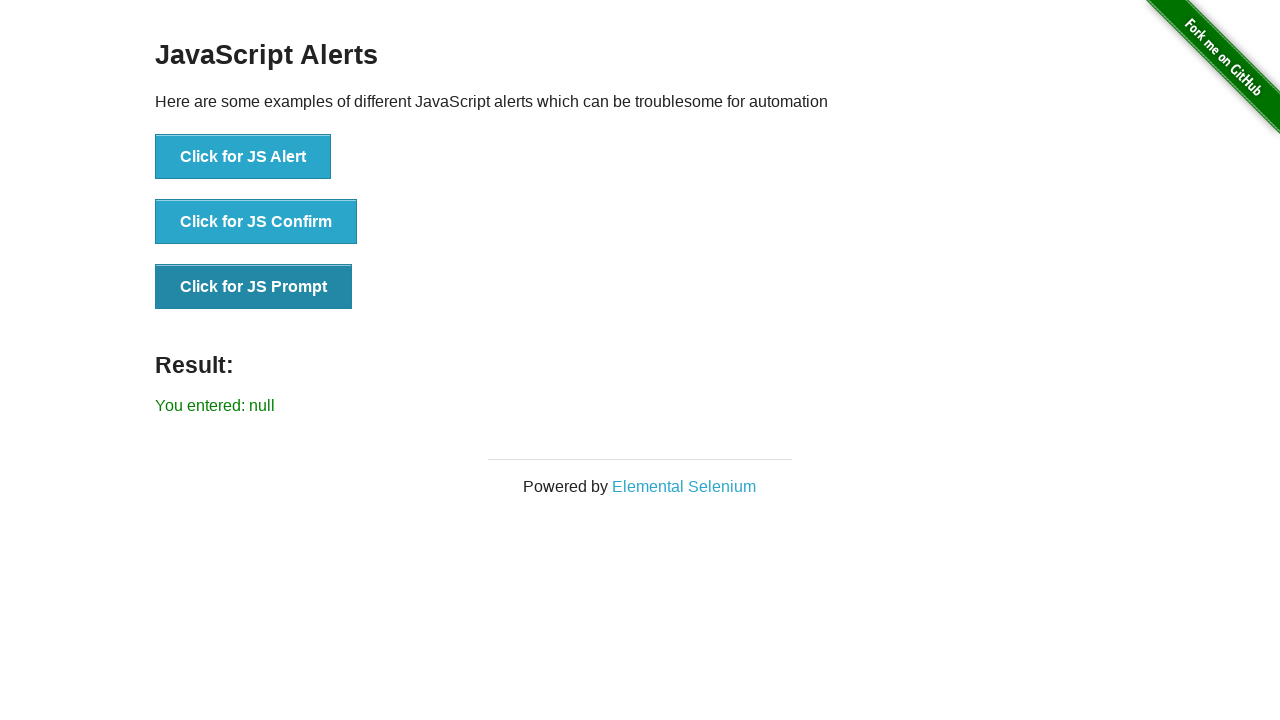

Clicked button again to trigger prompt with handler active at (254, 287) on button[onclick='jsPrompt()']
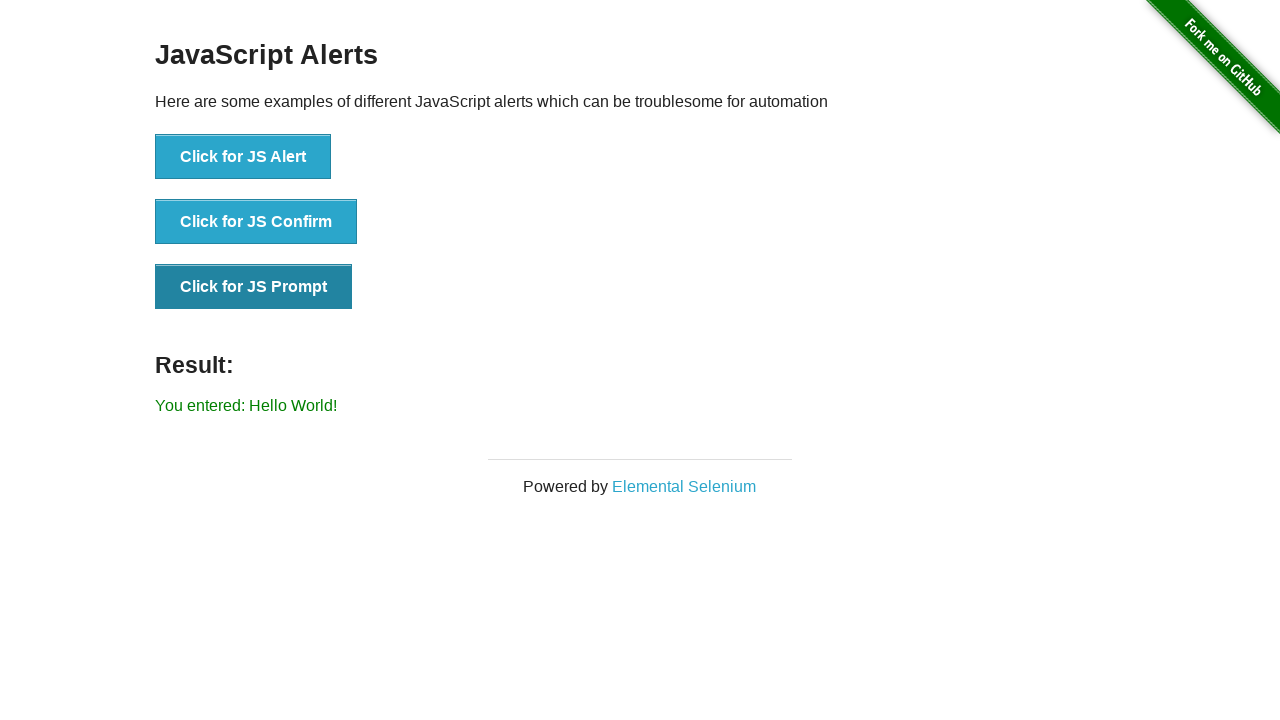

Result element appeared after accepting prompt
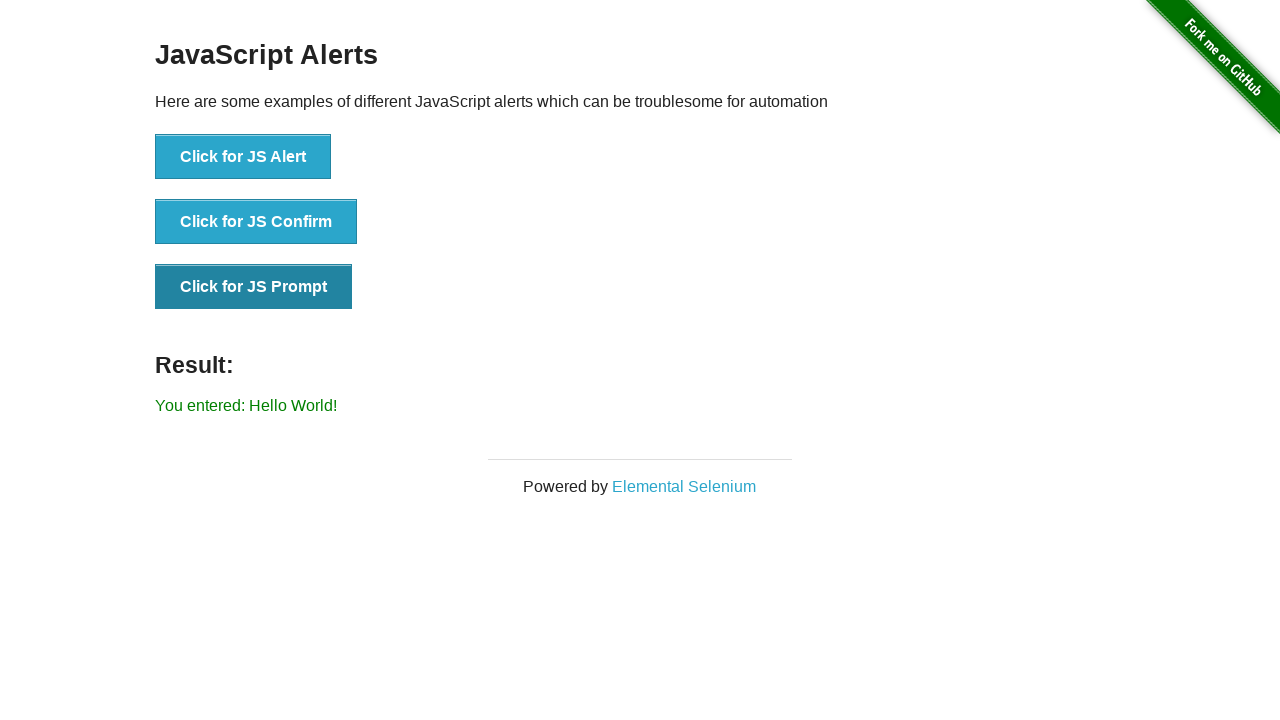

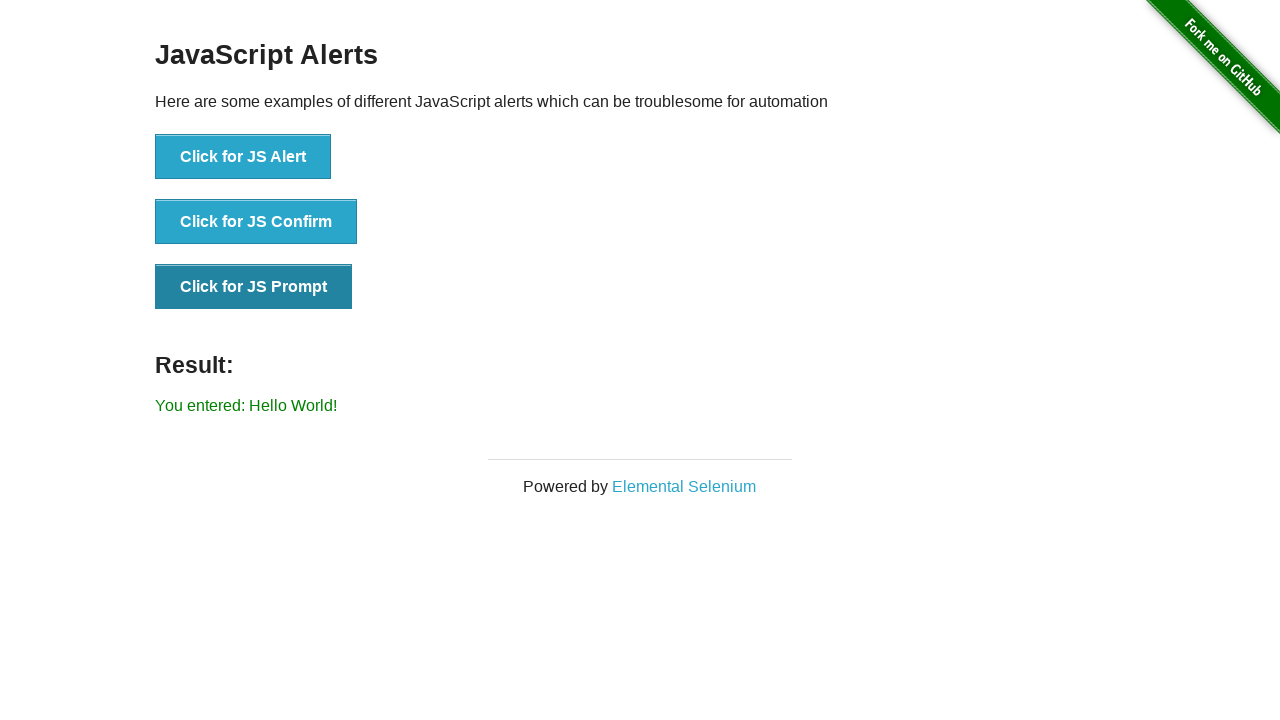